Tests a jQuery combo tree dropdown component by clicking to open the dropdown and selecting multiple choices from the available options.

Starting URL: https://www.jqueryscript.net/demo/Drop-Down-Combo-Tree/

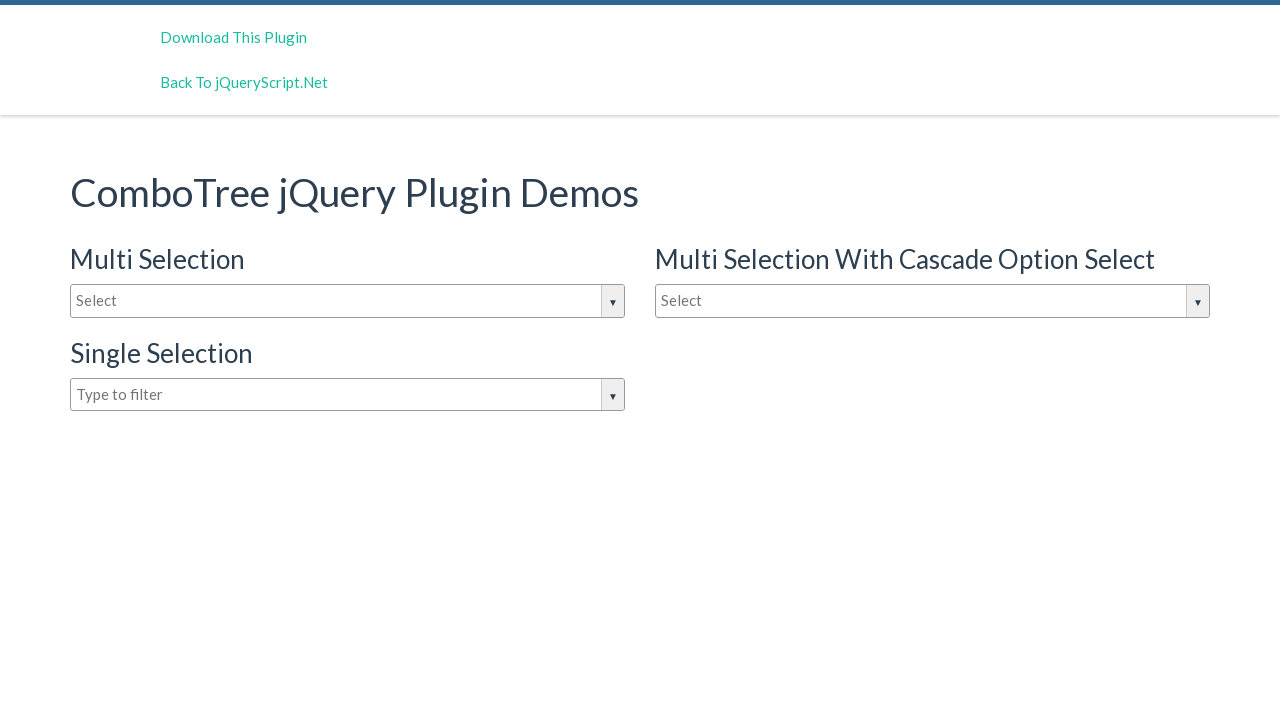

Waited for page to load
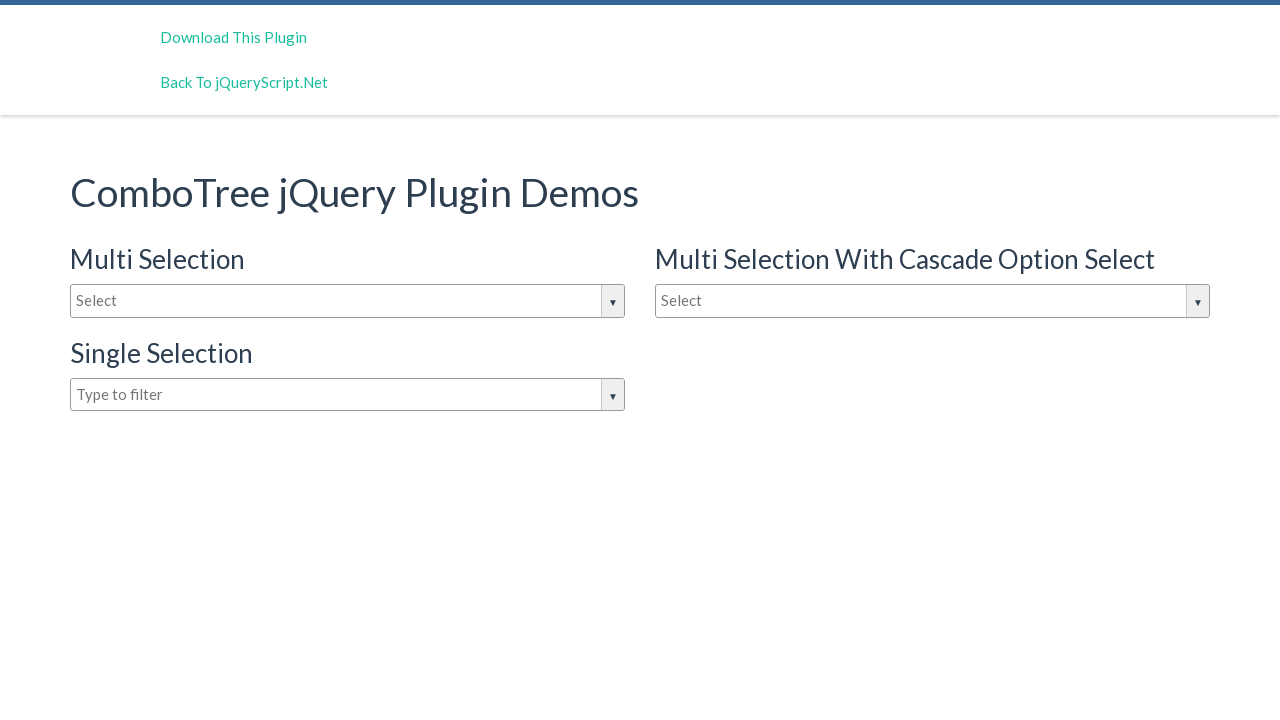

Clicked on input box to open dropdown at (348, 301) on #justAnInputBox
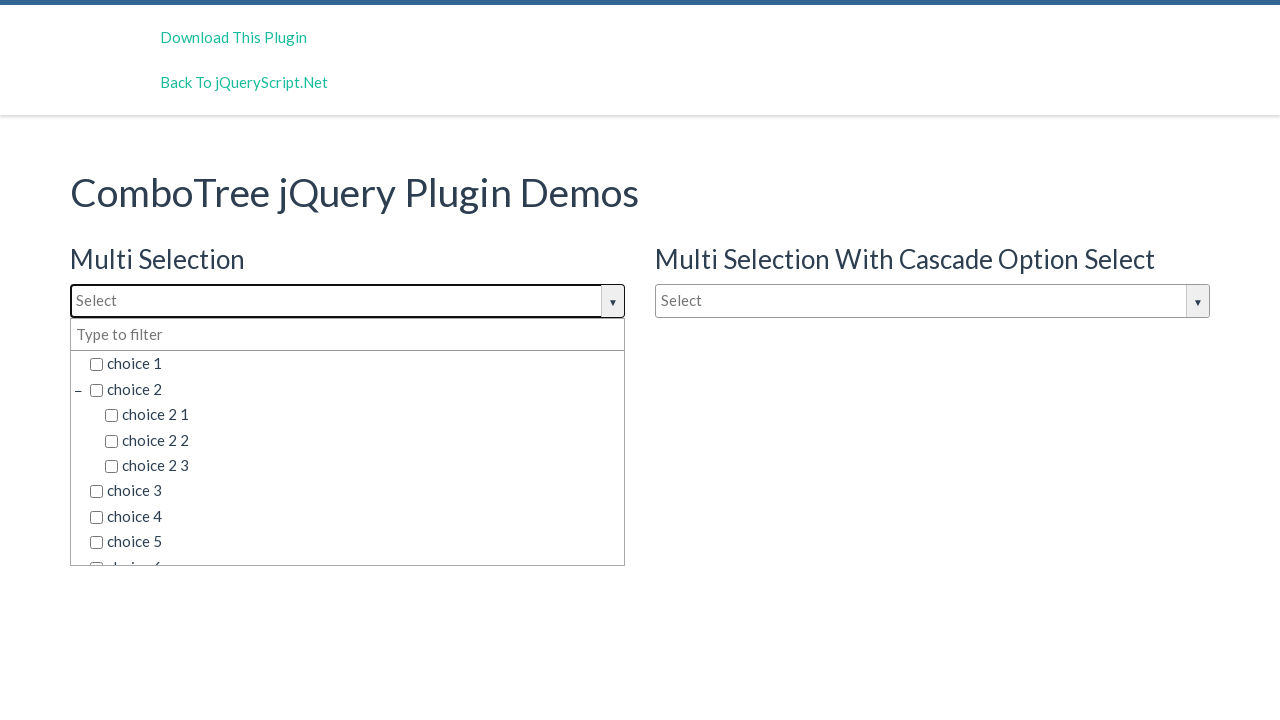

Waited for dropdown to appear
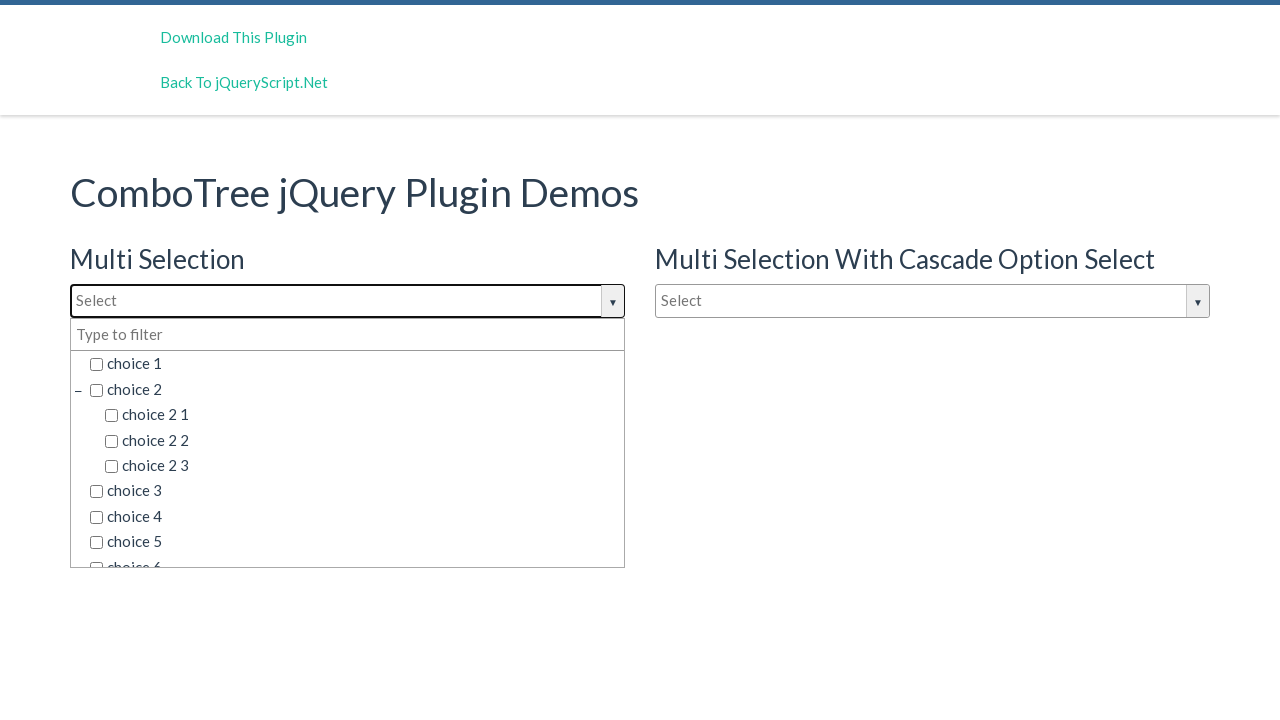

Dropdown options became visible
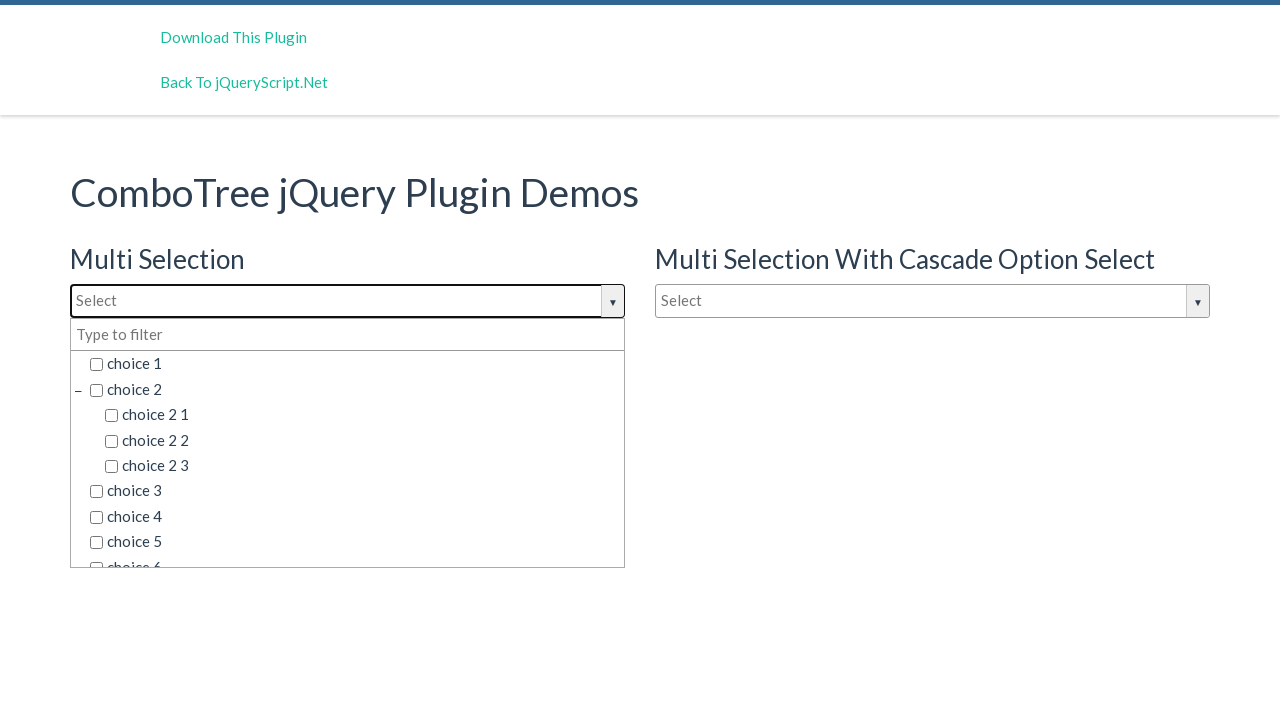

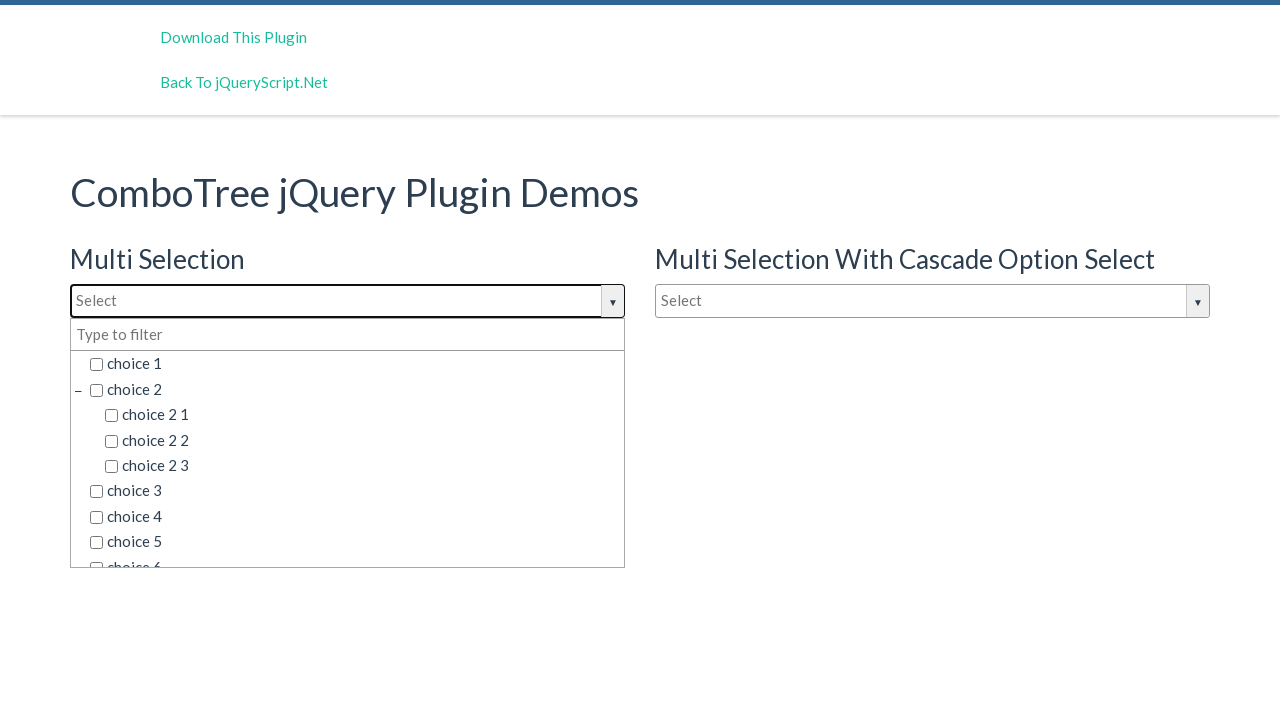